Tests the context menu page by right-clicking on a hot spot to trigger an alert, verifying and clicking the footer link, and verifying and clicking the GitHub ribbon link.

Starting URL: https://the-internet.herokuapp.com/context_menu

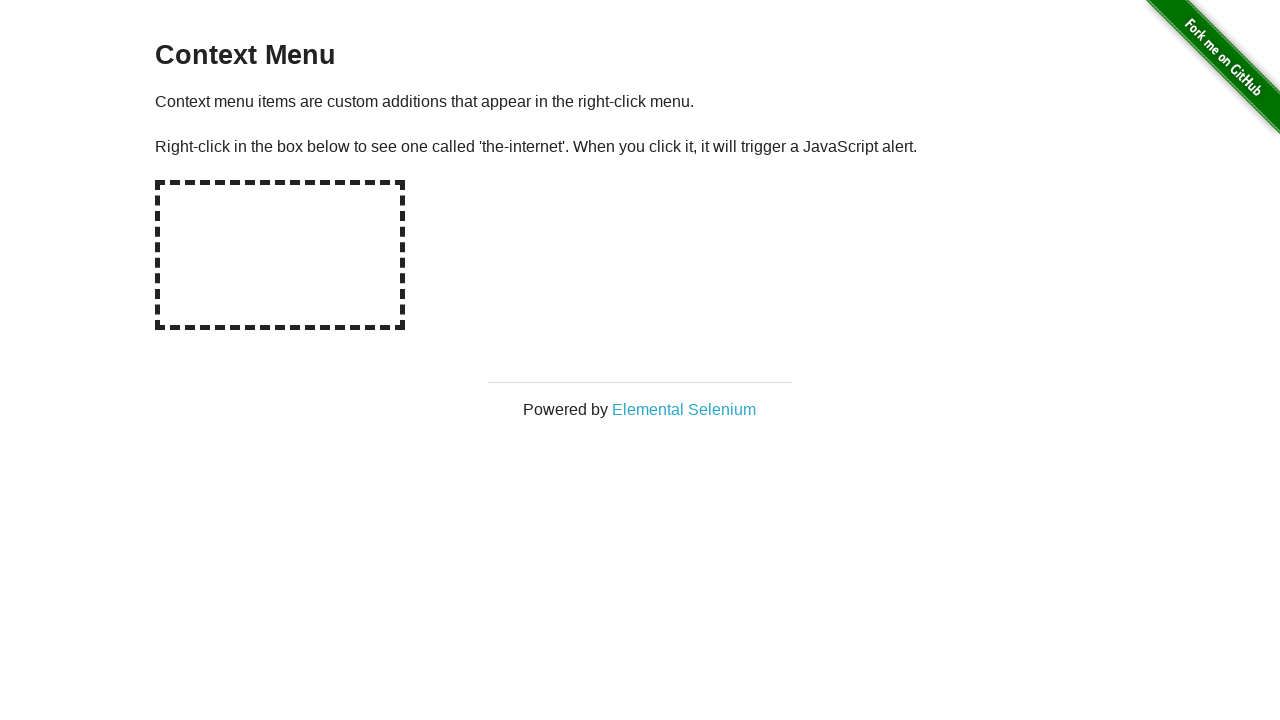

Right-clicked on hot spot to trigger context menu at (280, 255) on #hot-spot
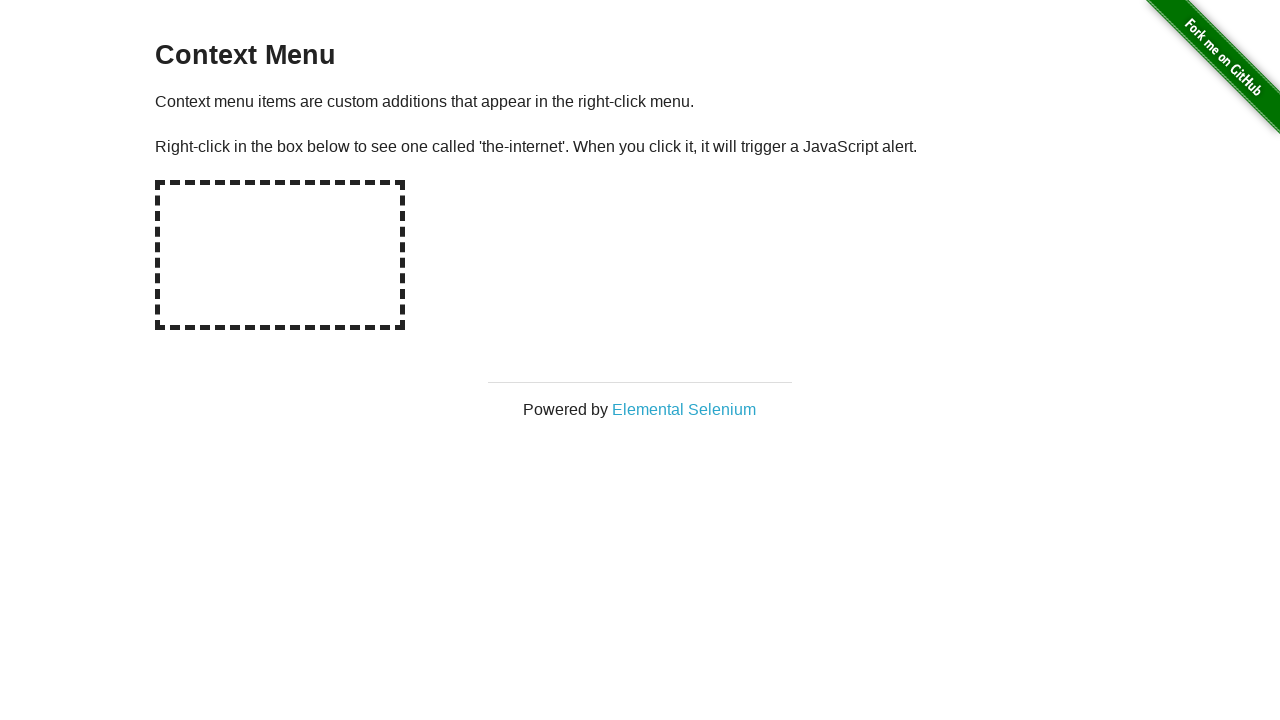

Evaluated alert presence
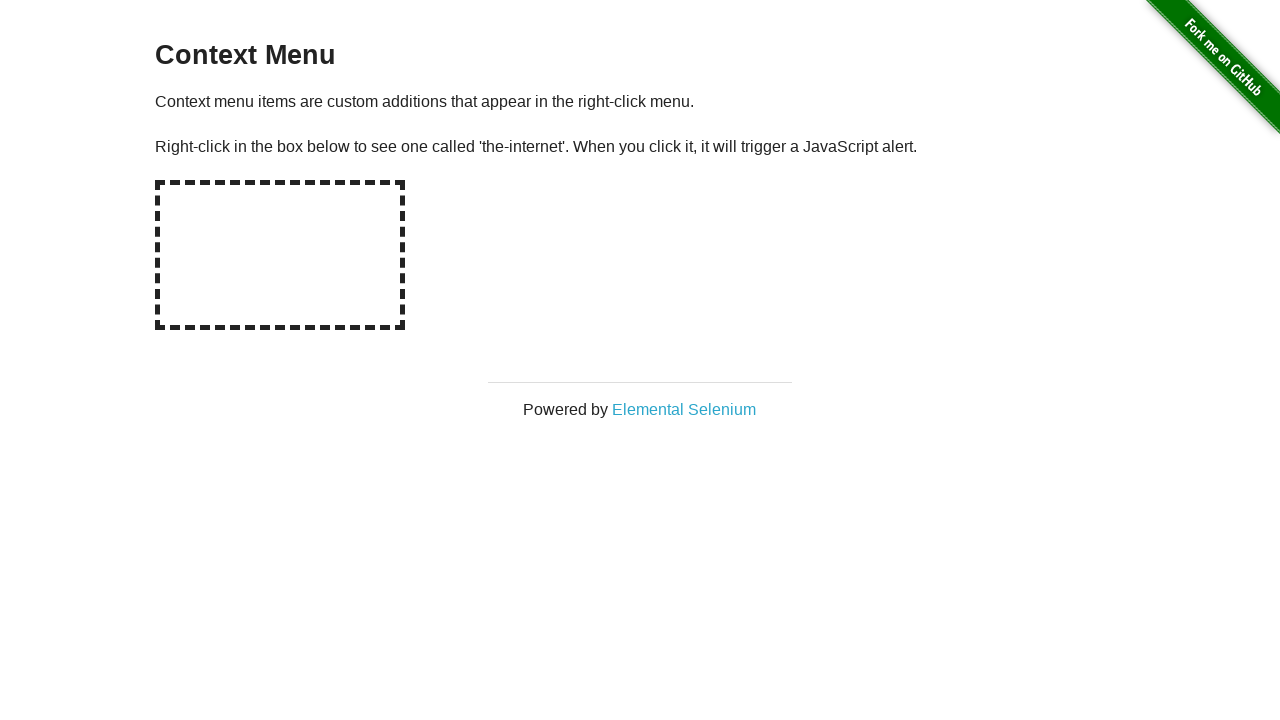

Set up dialog handler to accept alerts
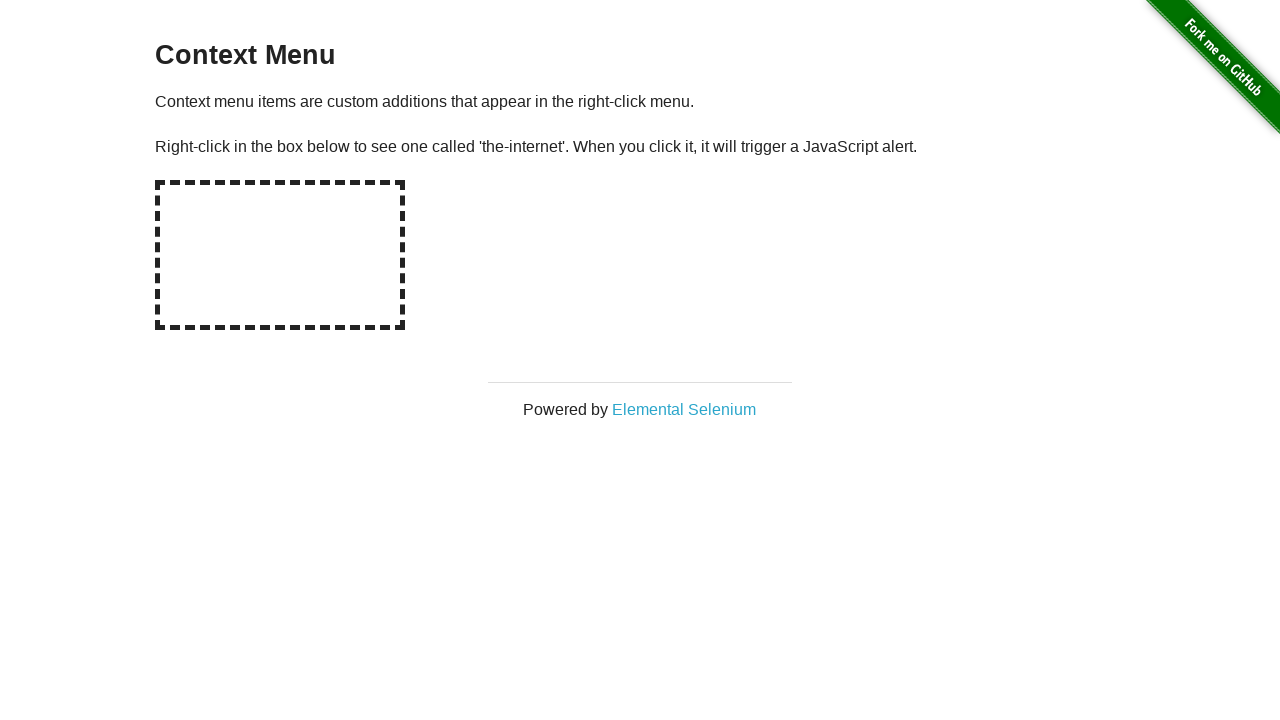

Right-clicked on hot spot again at (280, 255) on #hot-spot
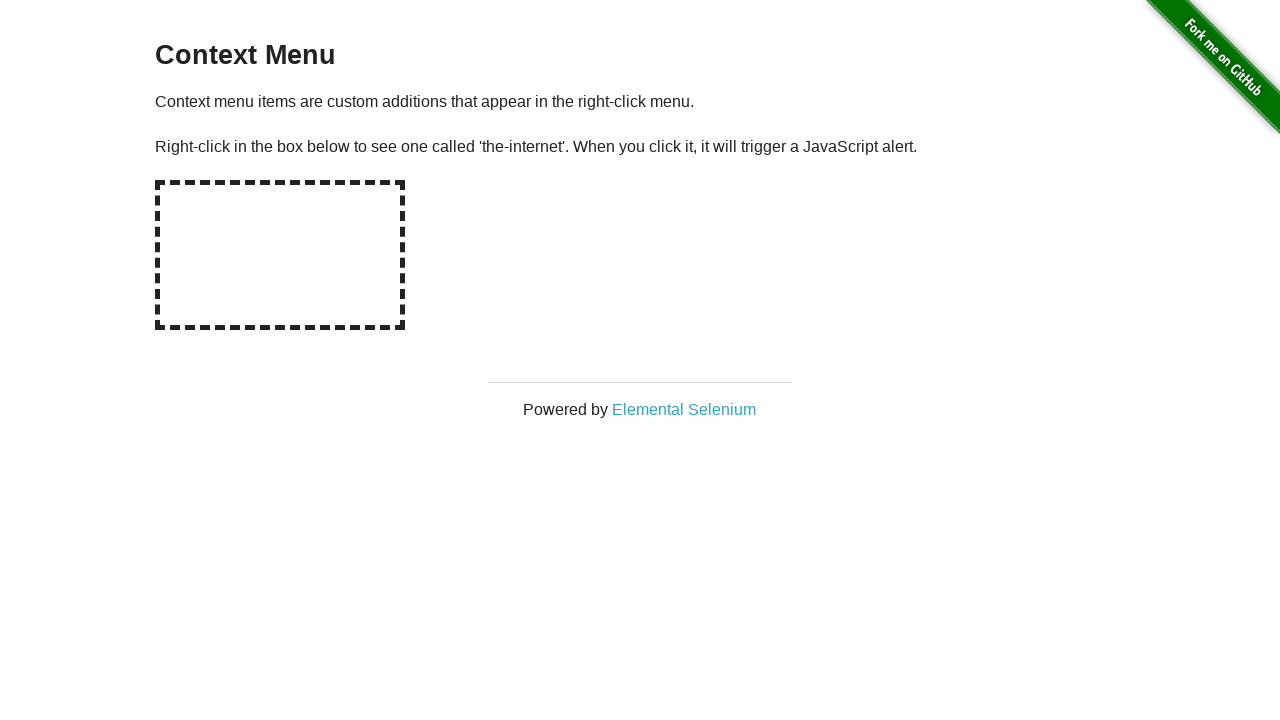

Set up dialog handler function
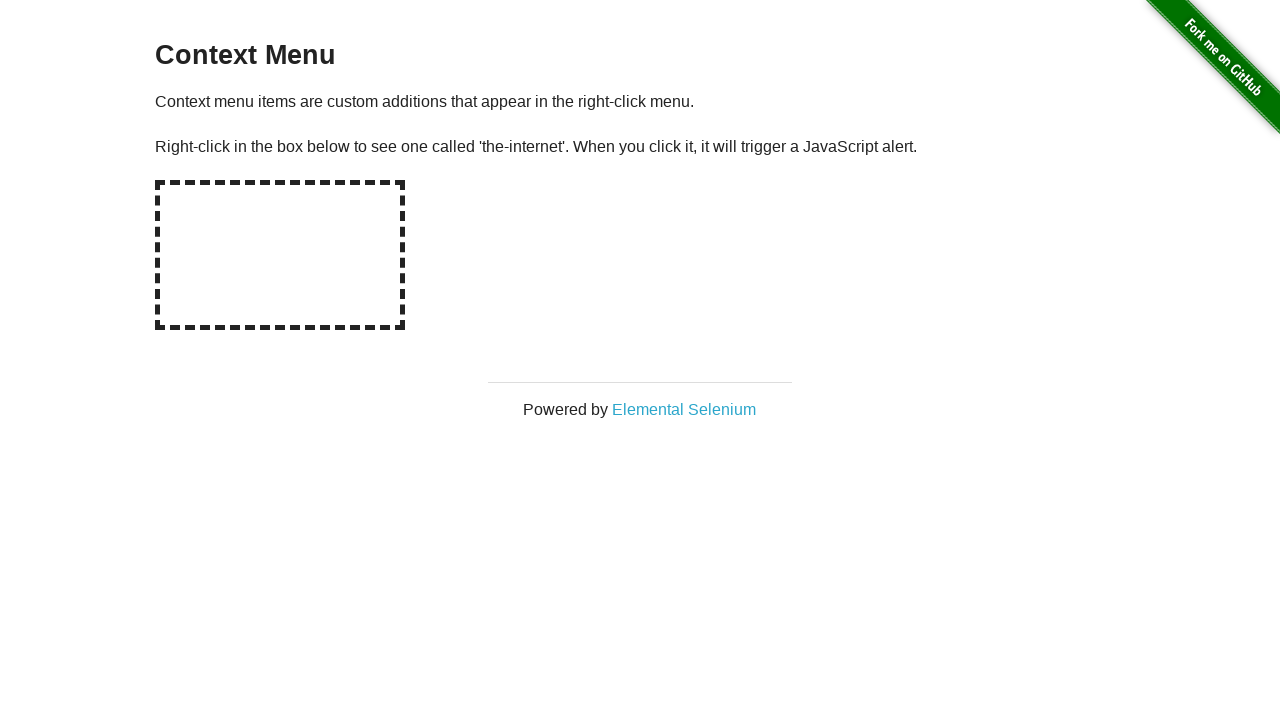

Right-clicked on hot spot to trigger alert dialog at (280, 255) on #hot-spot
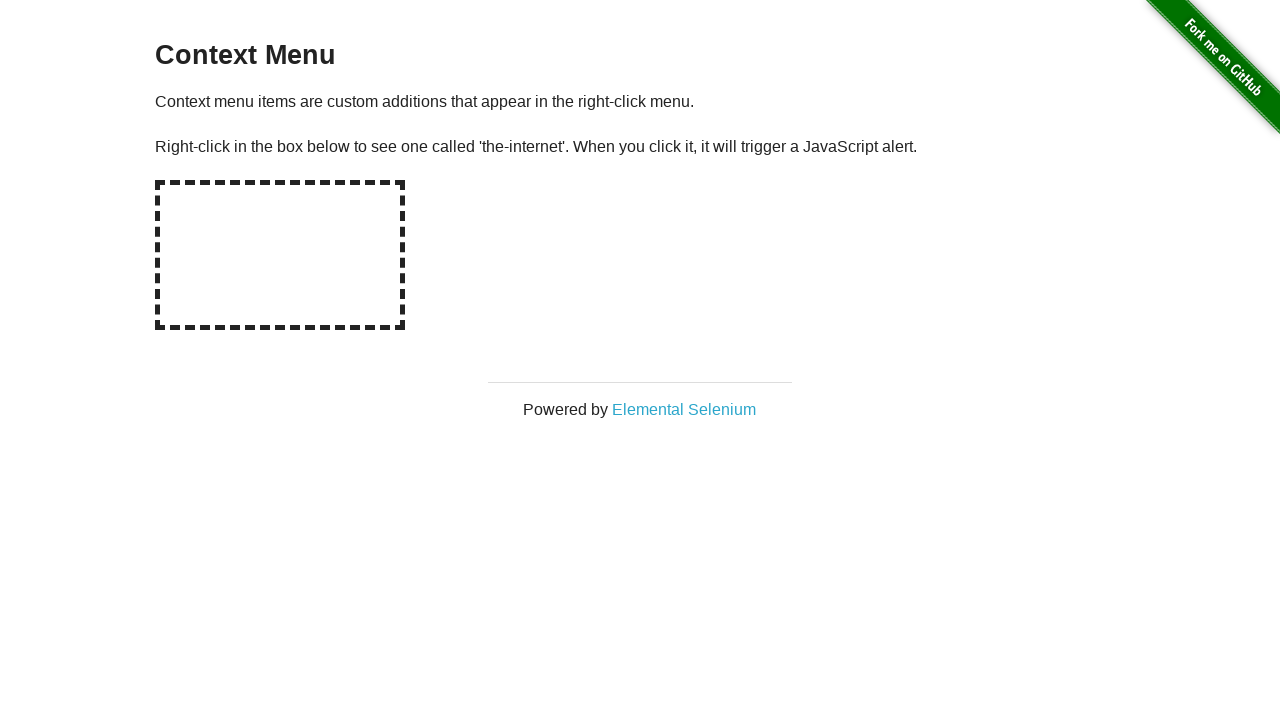

Clicked footer link (Elemental Selenium) at (684, 409) on #page-footer a
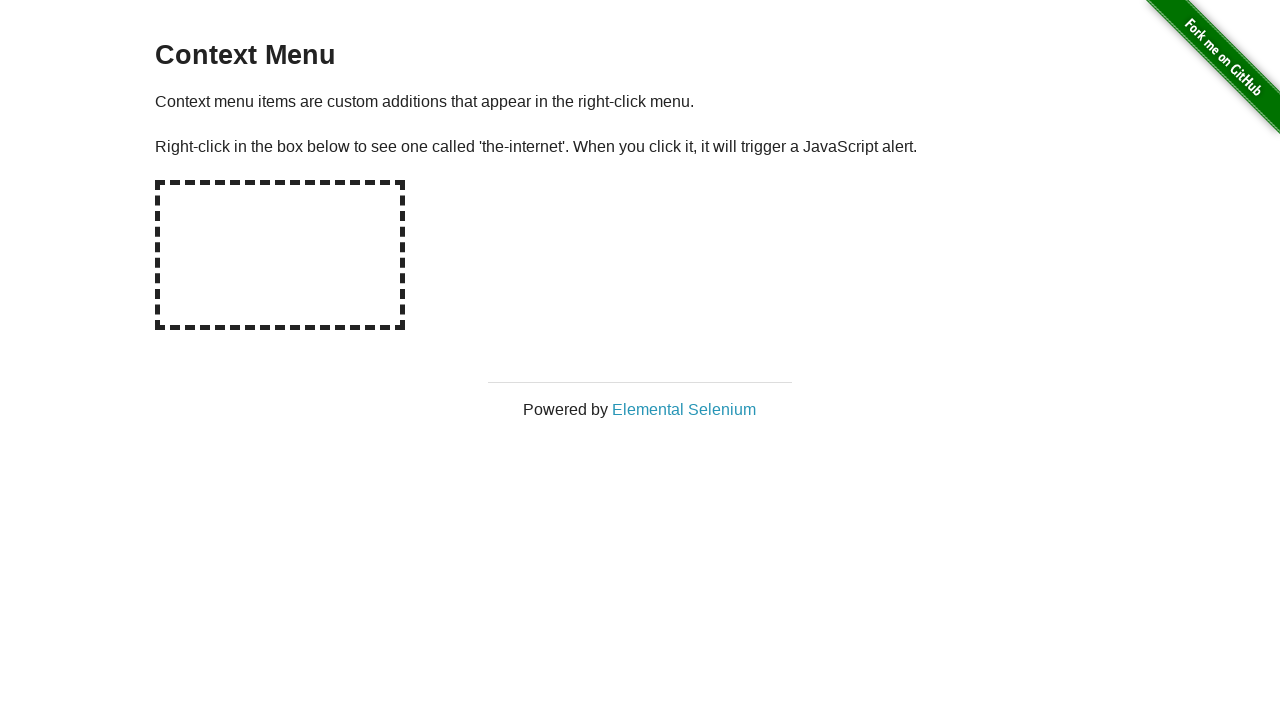

Navigated back to context menu page
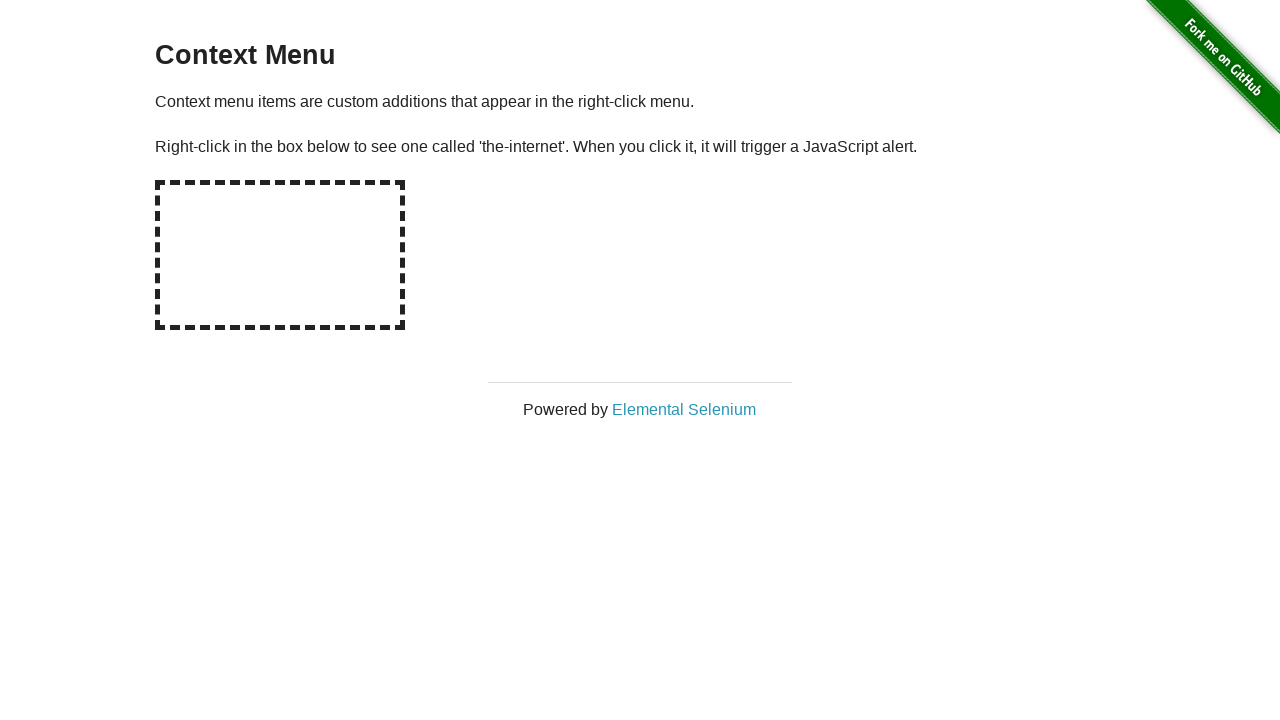

Clicked GitHub ribbon link at (1206, 74) on a[href='https://github.com/tourdedave/the-internet'] img[alt='Fork me on GitHub'
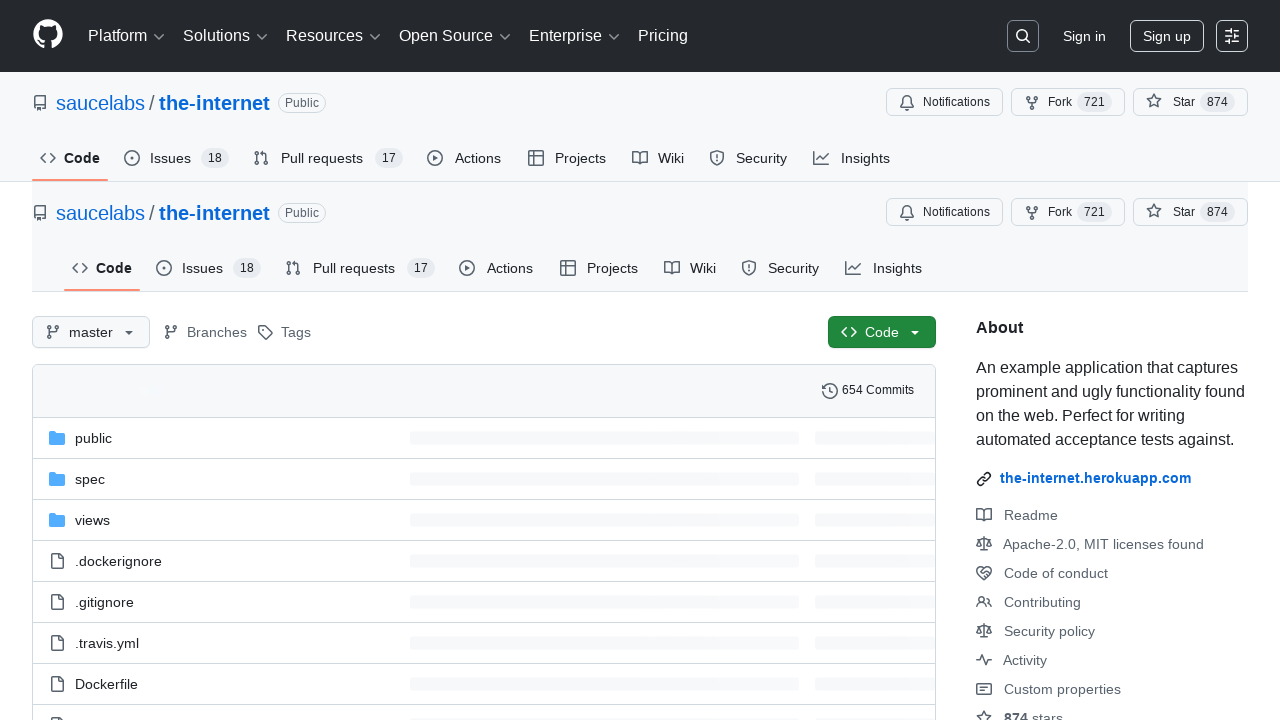

Navigated back from GitHub page
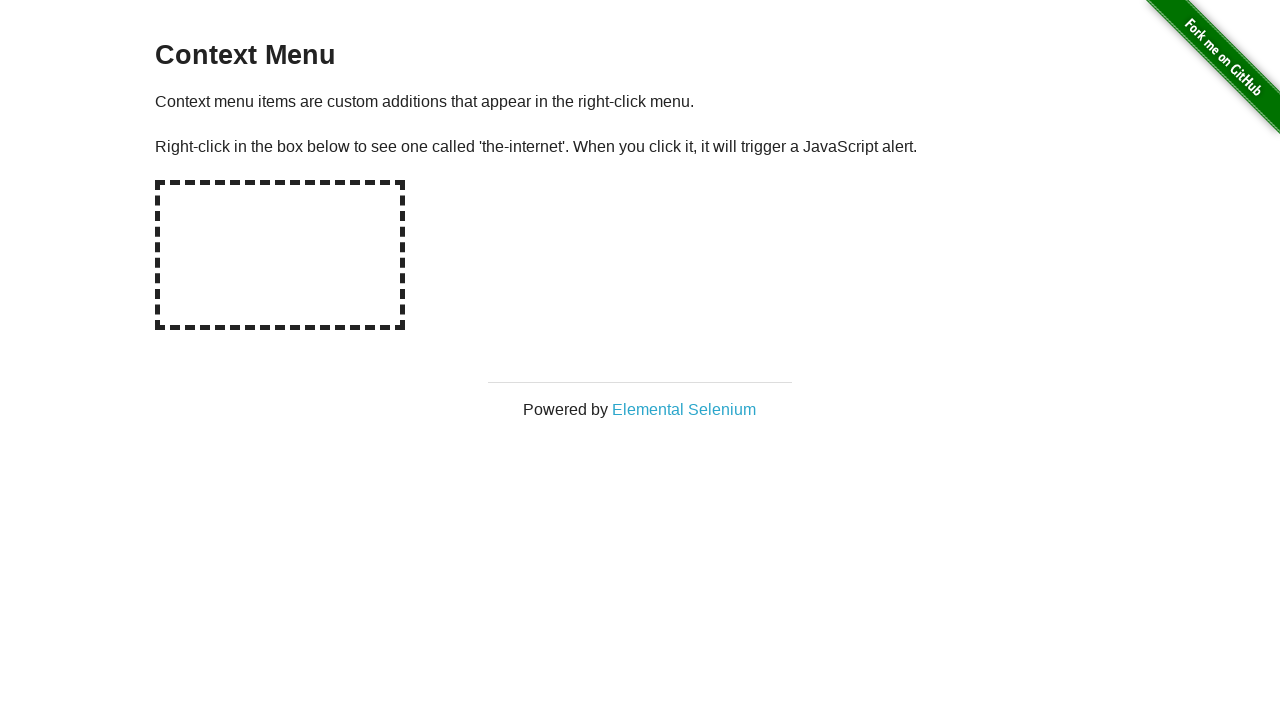

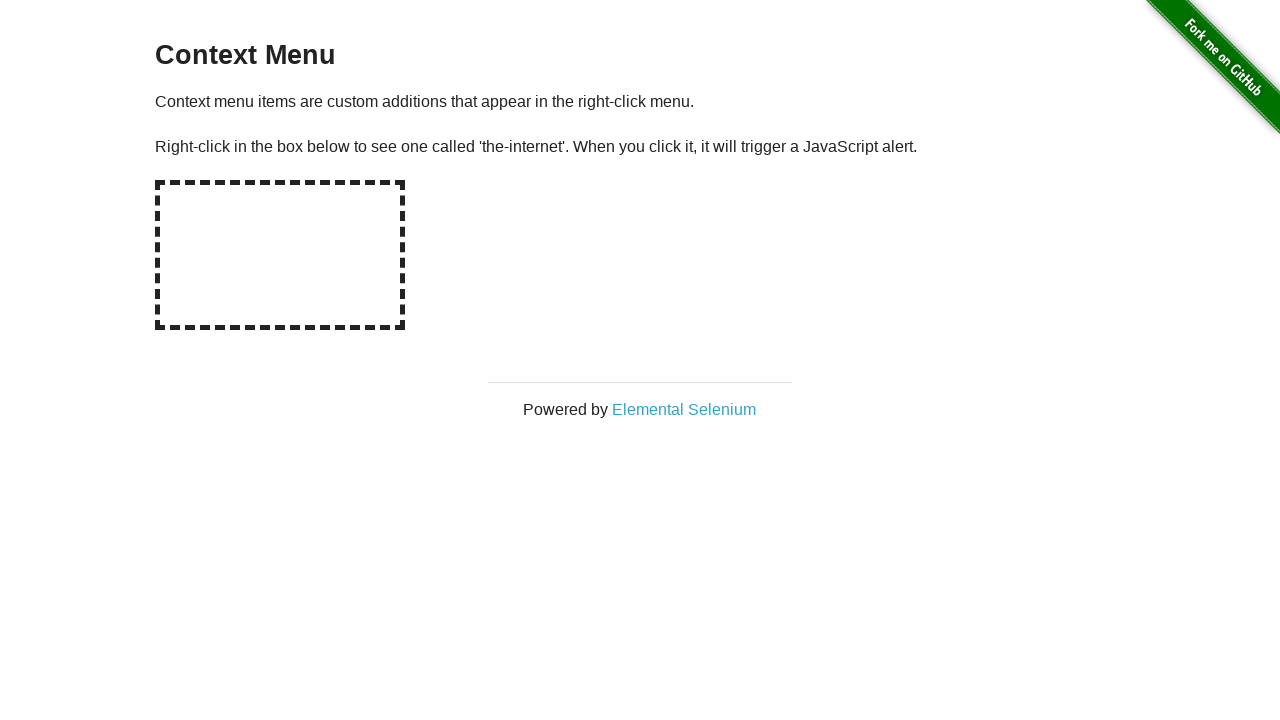